Navigates to a page with many elements and highlights a specific element by temporarily changing its CSS border style to a red dashed border, demonstrating how to visually verify locators.

Starting URL: http://the-internet.herokuapp.com/large

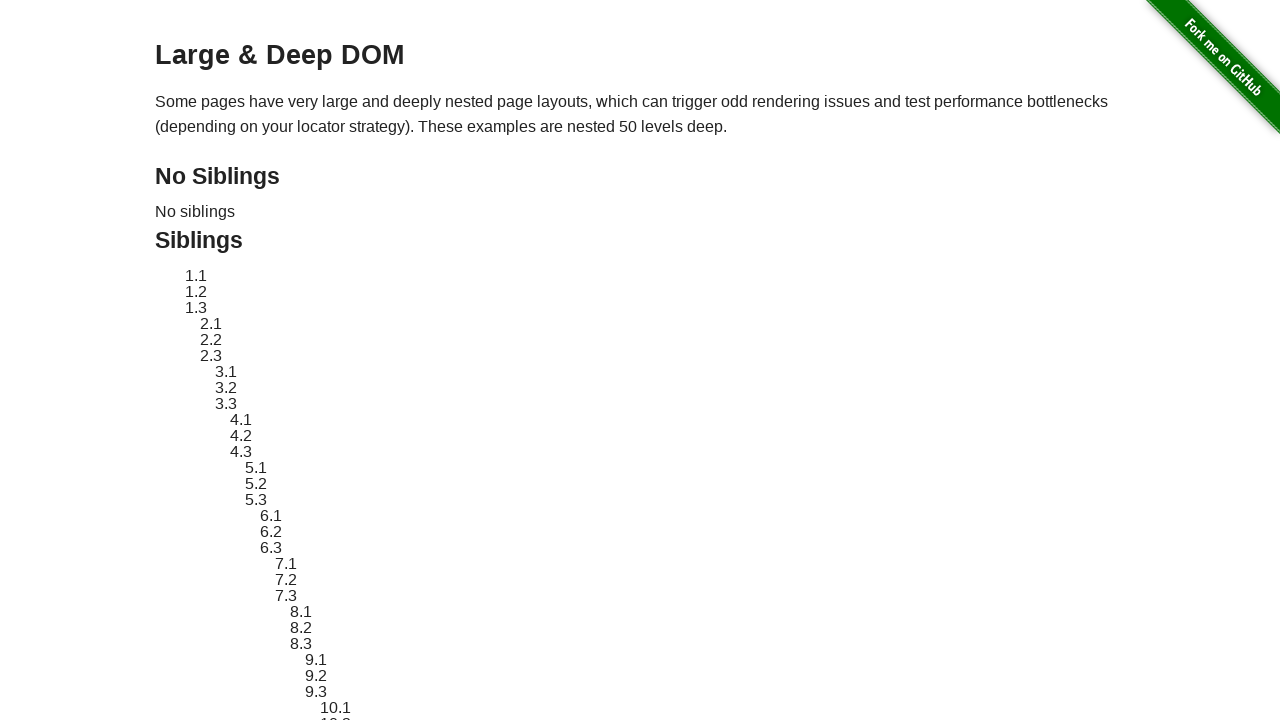

Waited for target element #sibling-2.3 to be present
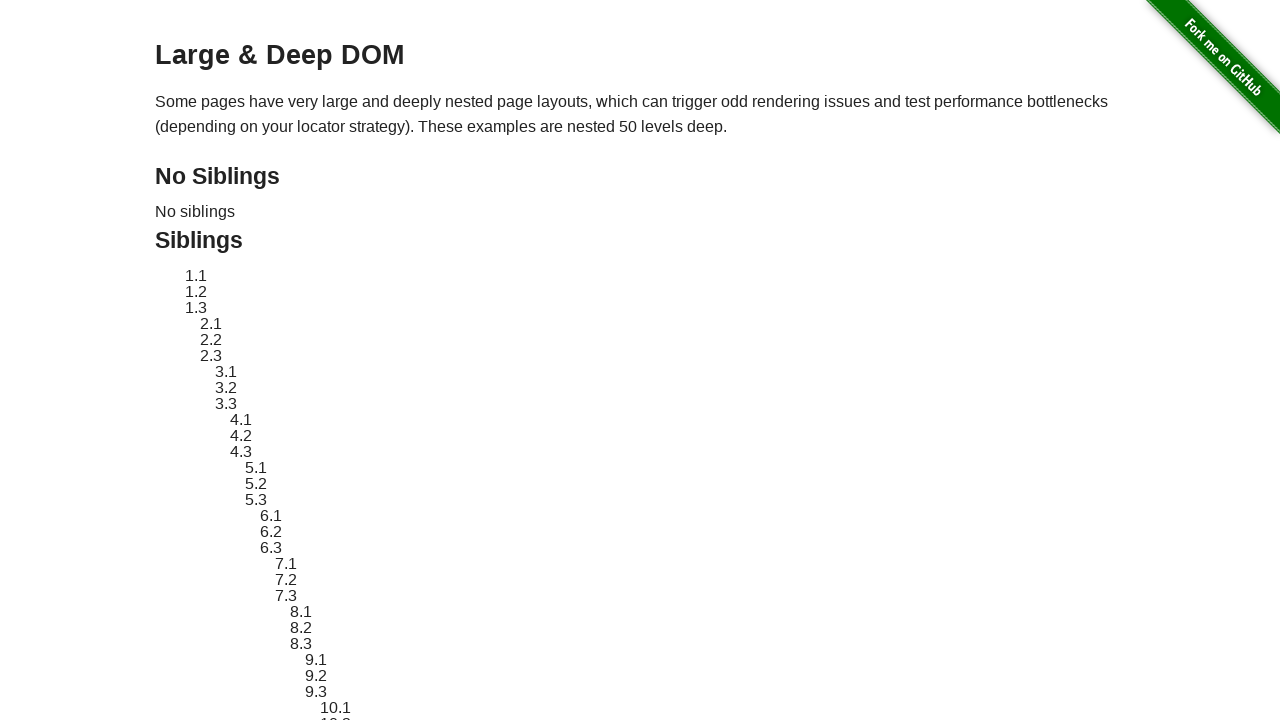

Located target element #sibling-2.3
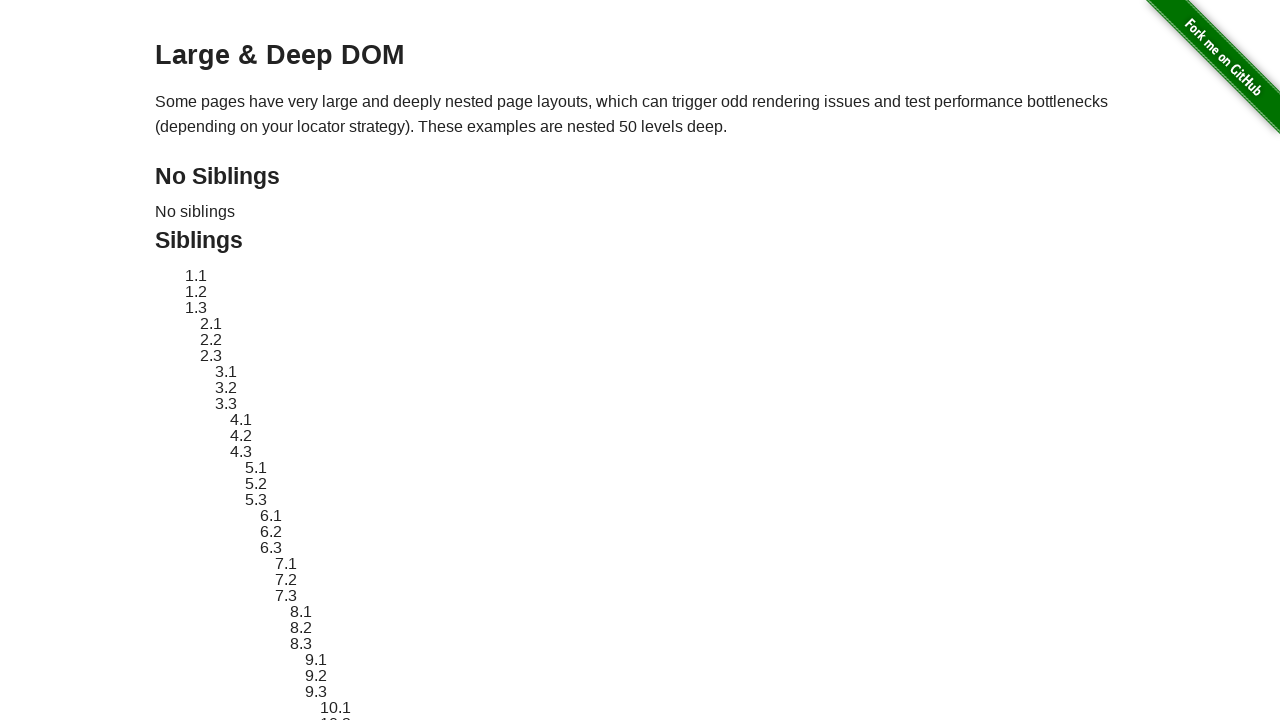

Applied red dashed border highlighting to element #sibling-2.3
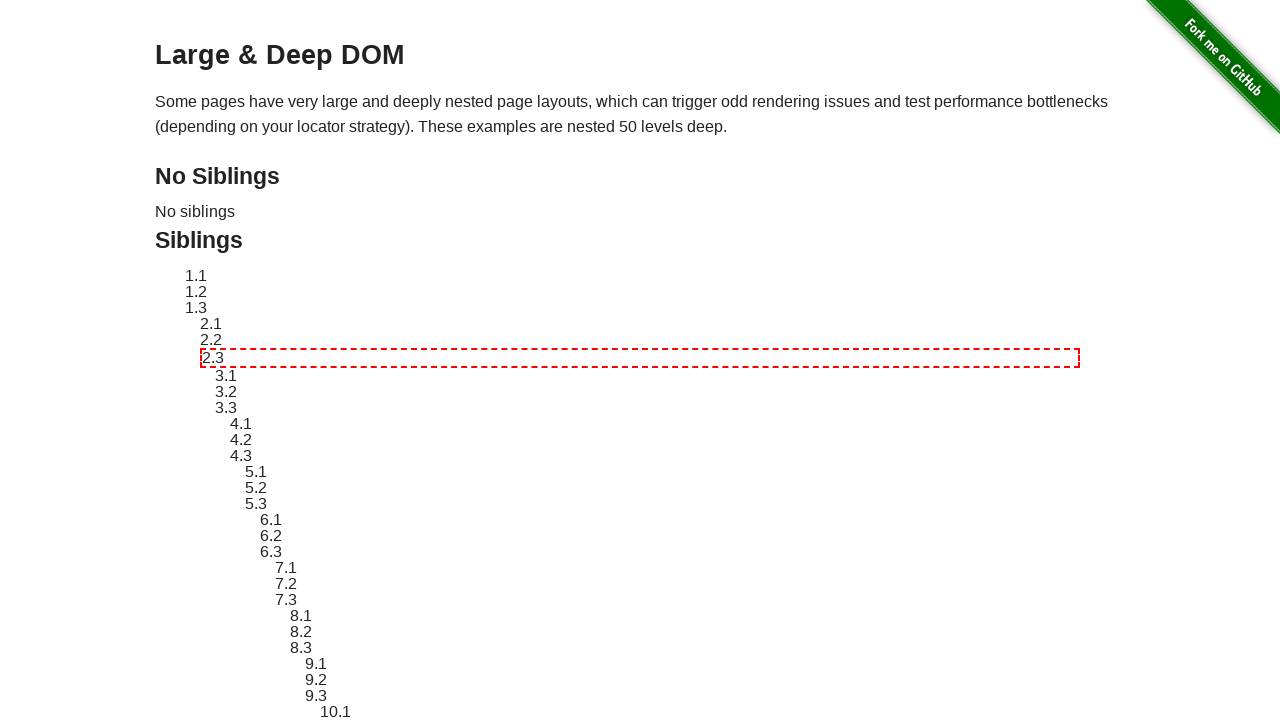

Waited 3 seconds to visually verify the highlighted element
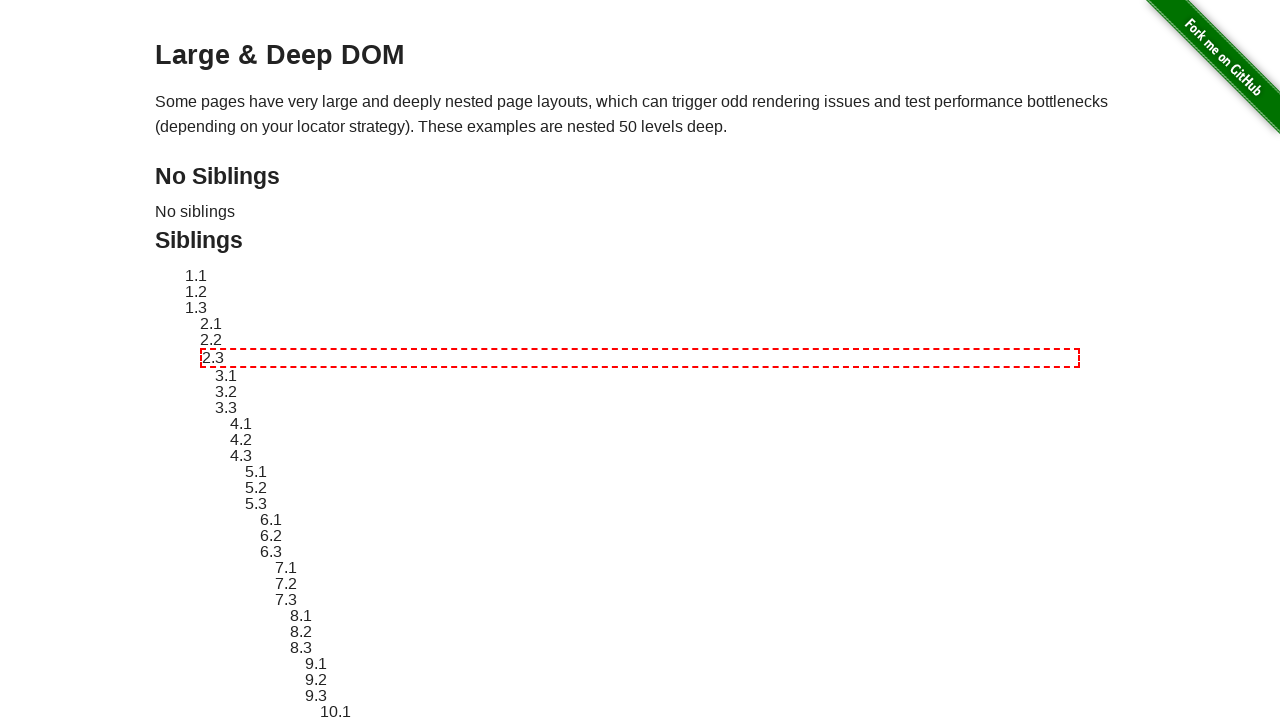

Removed red dashed border highlighting from element #sibling-2.3
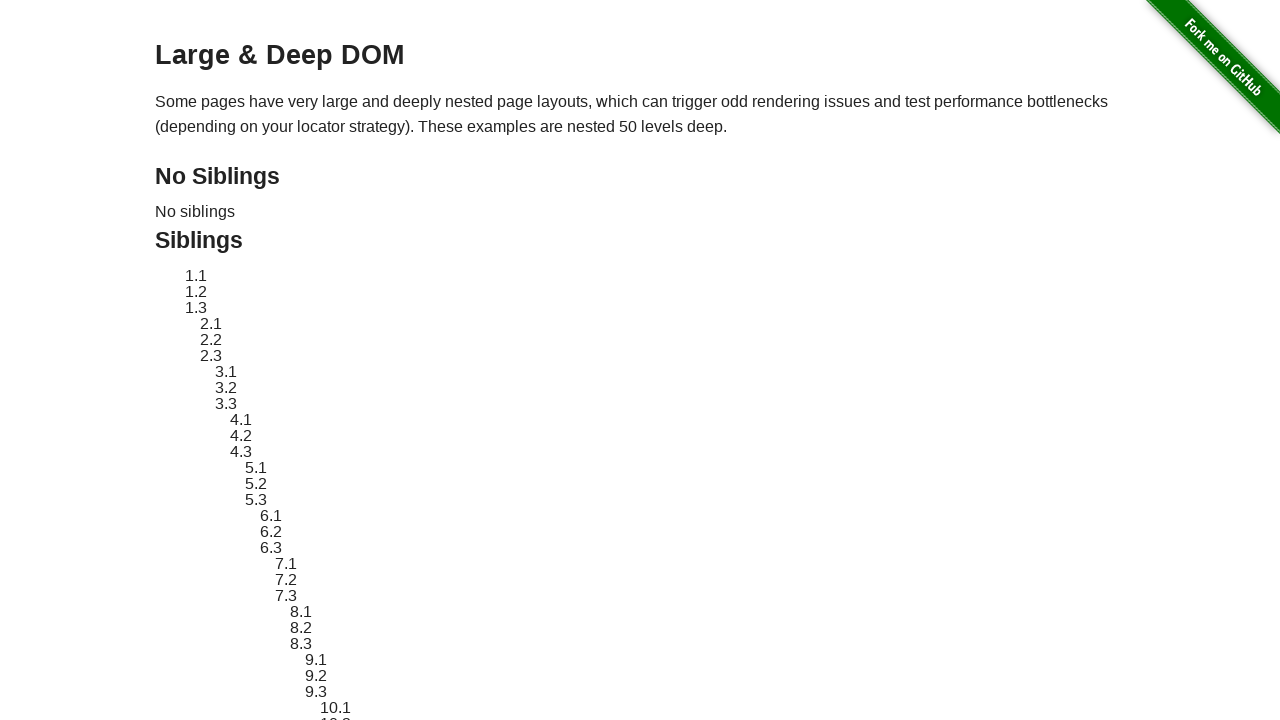

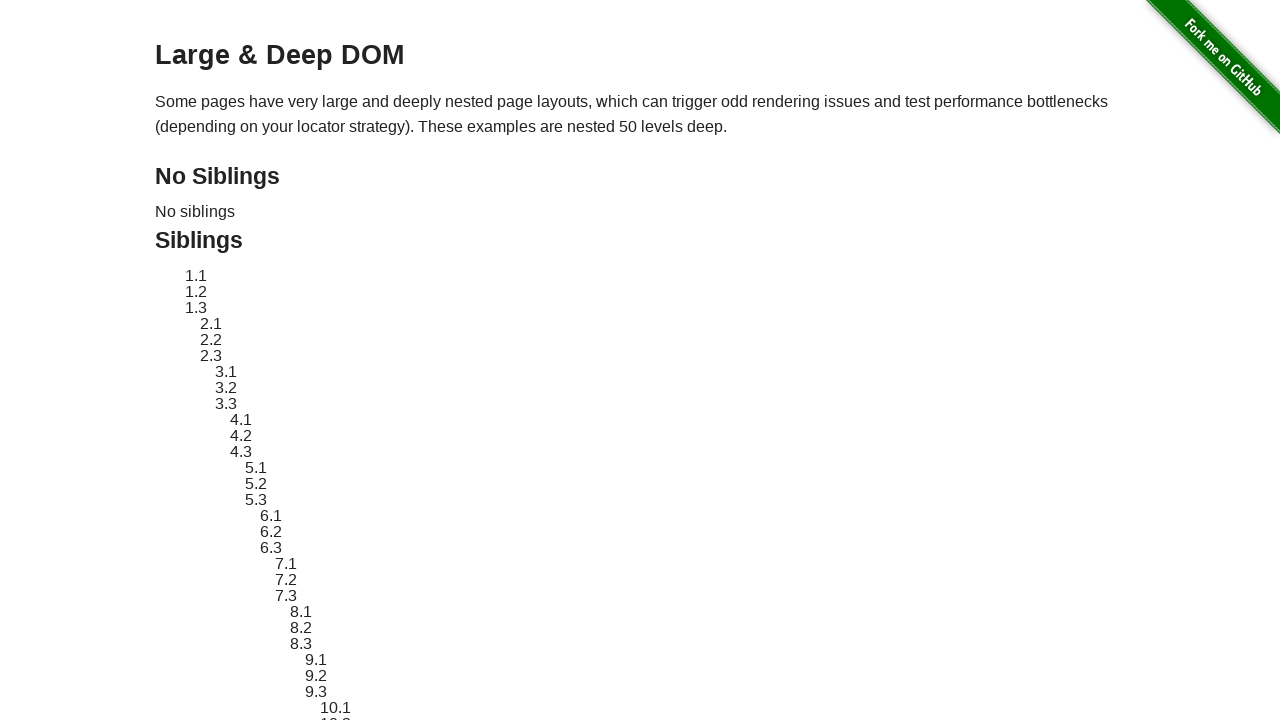